Tests keyboard actions by clicking an input field and typing text with spaces and backspace

Starting URL: http://sahitest.com/demo/label.htm

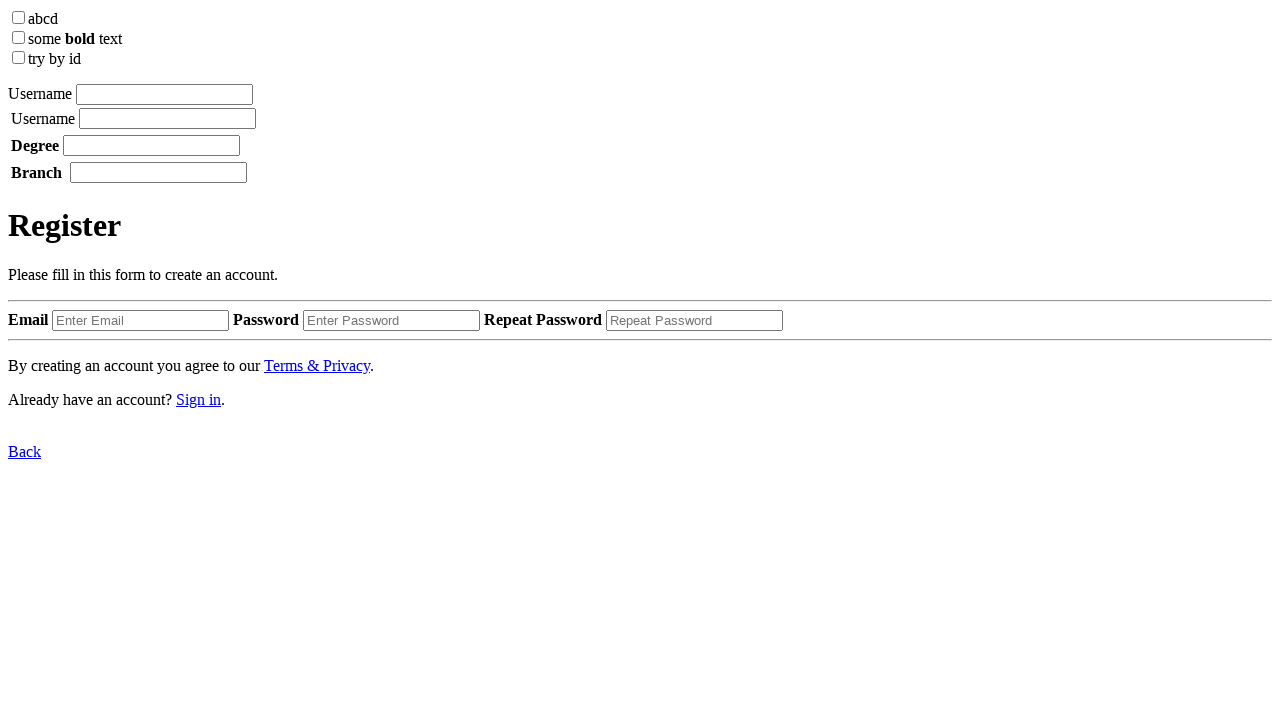

Clicked on the input field at (164, 94) on xpath=/html/body/label[1]/input
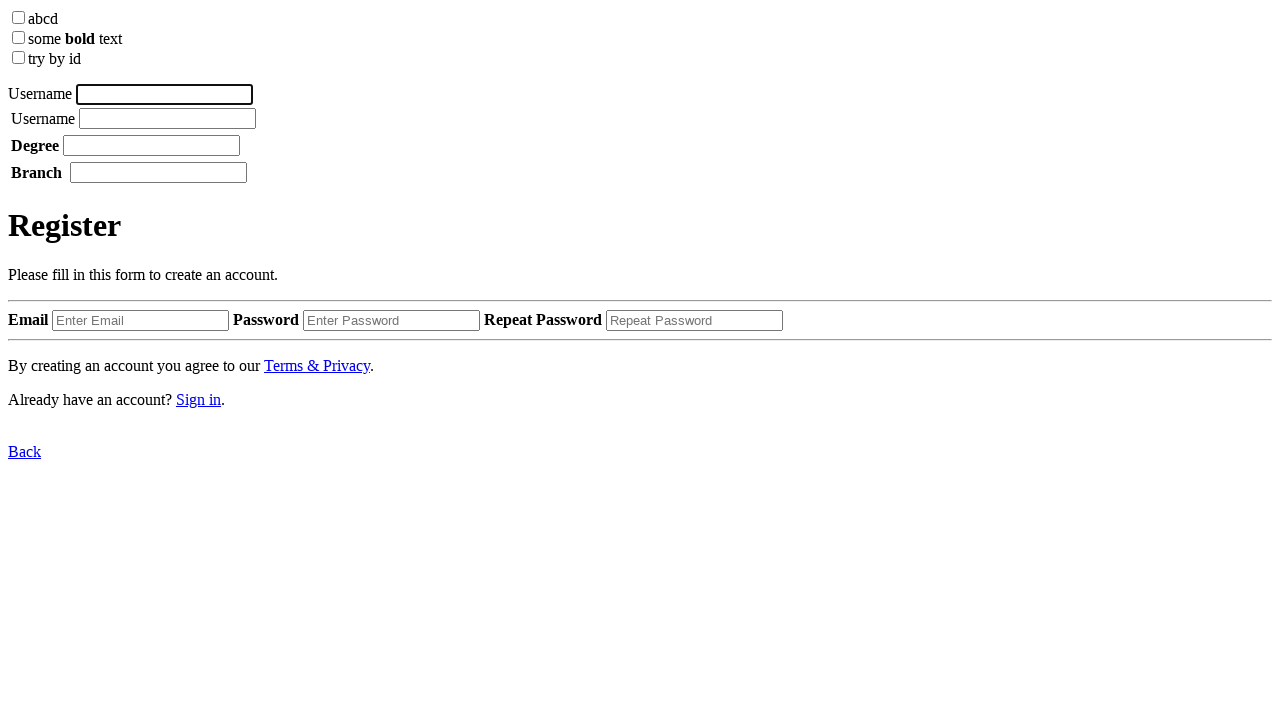

Typed 'username' into the input field
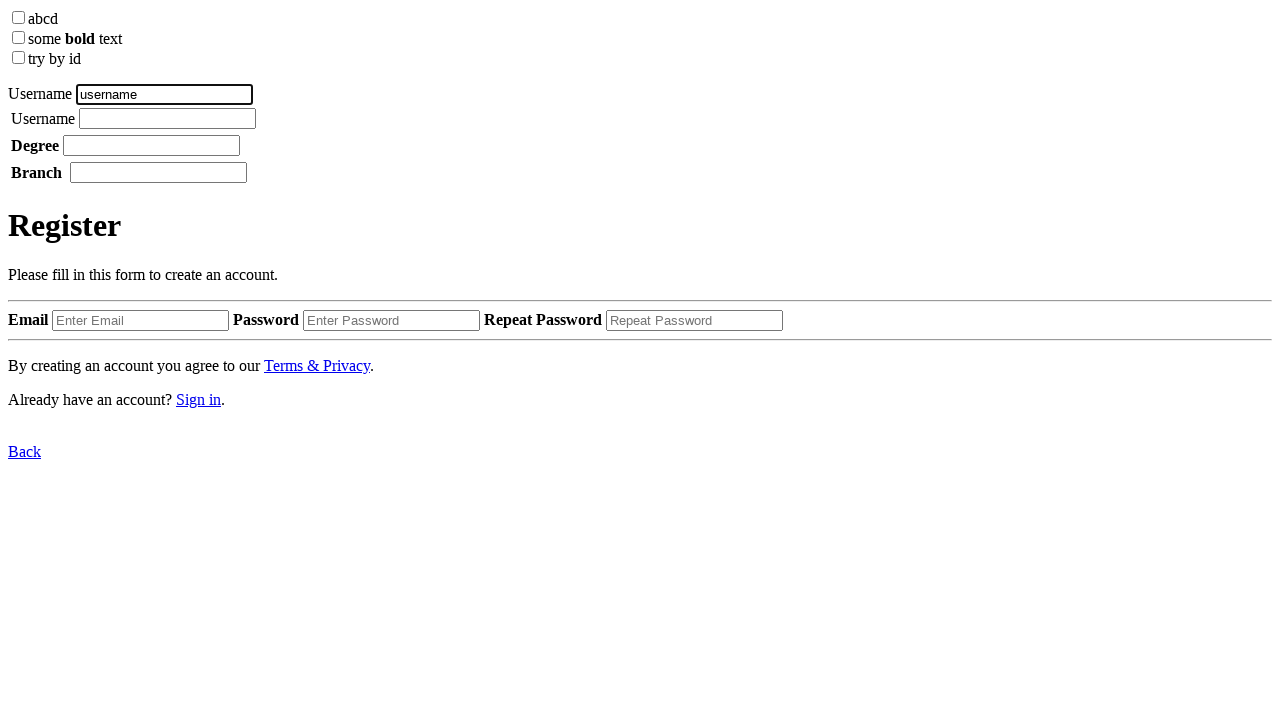

Waited 1 second
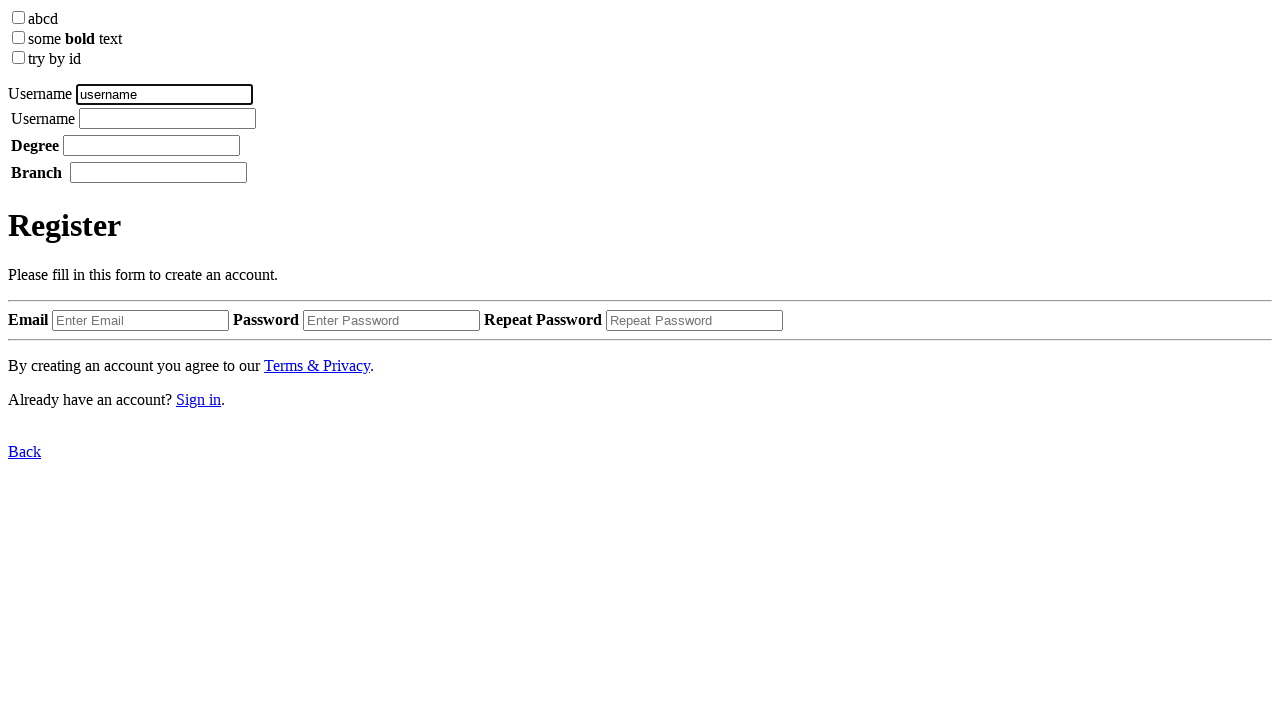

Pressed space key
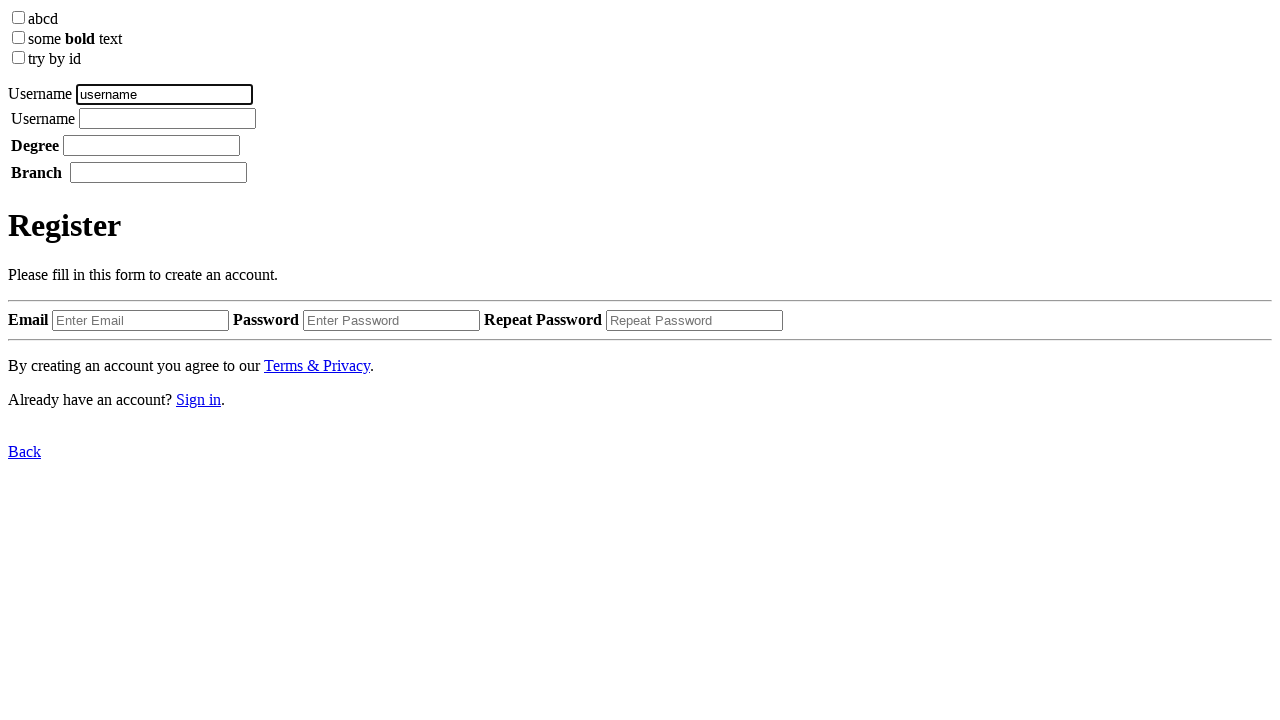

Waited 1 second
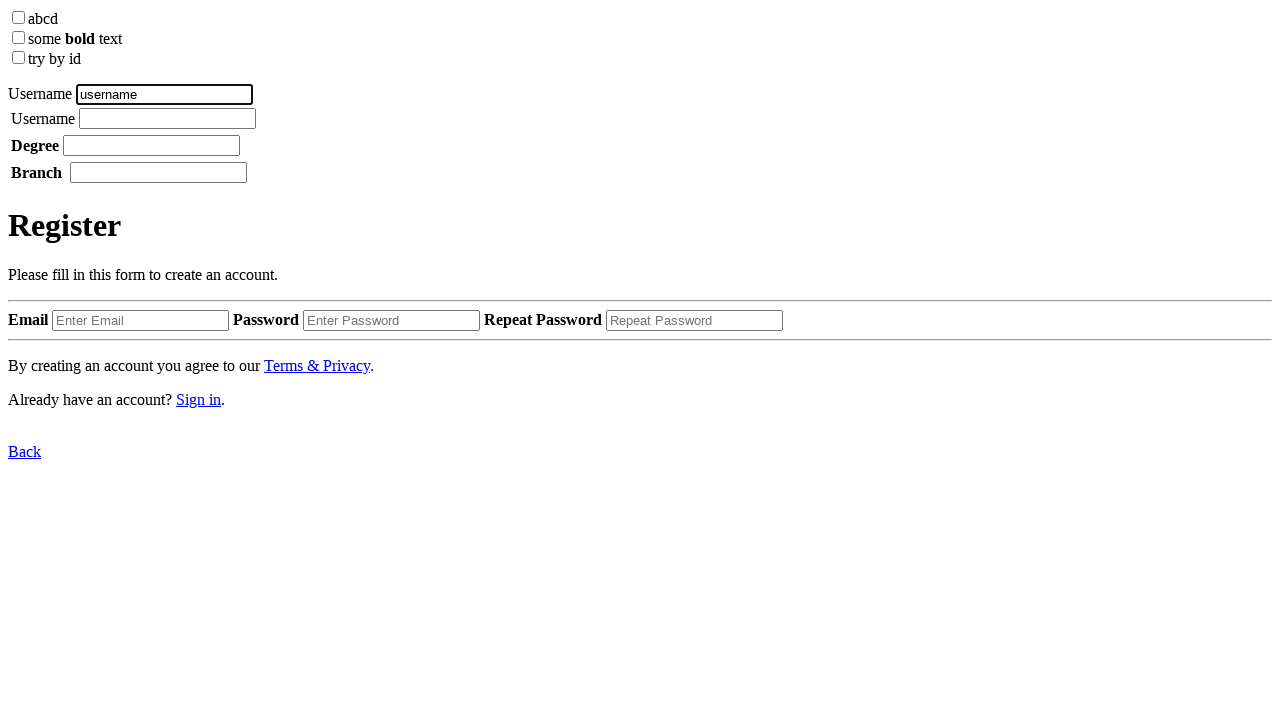

Typed 'Tom' into the input field
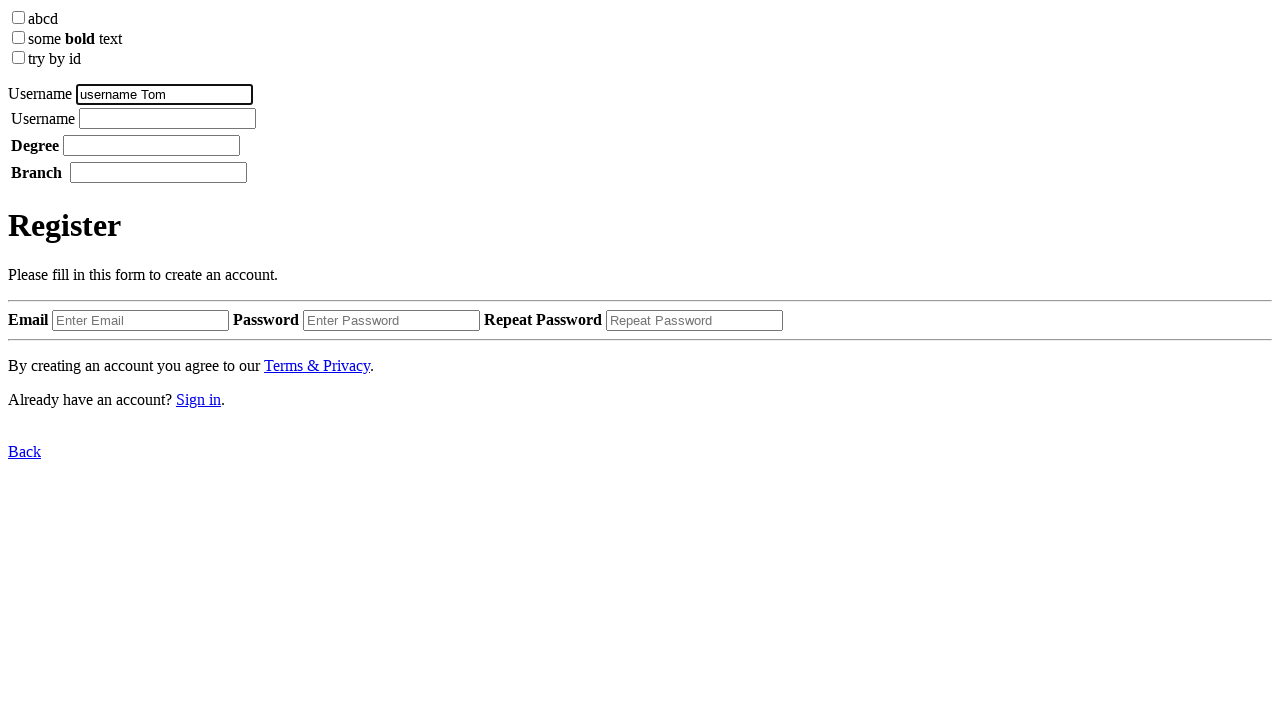

Waited 1 second
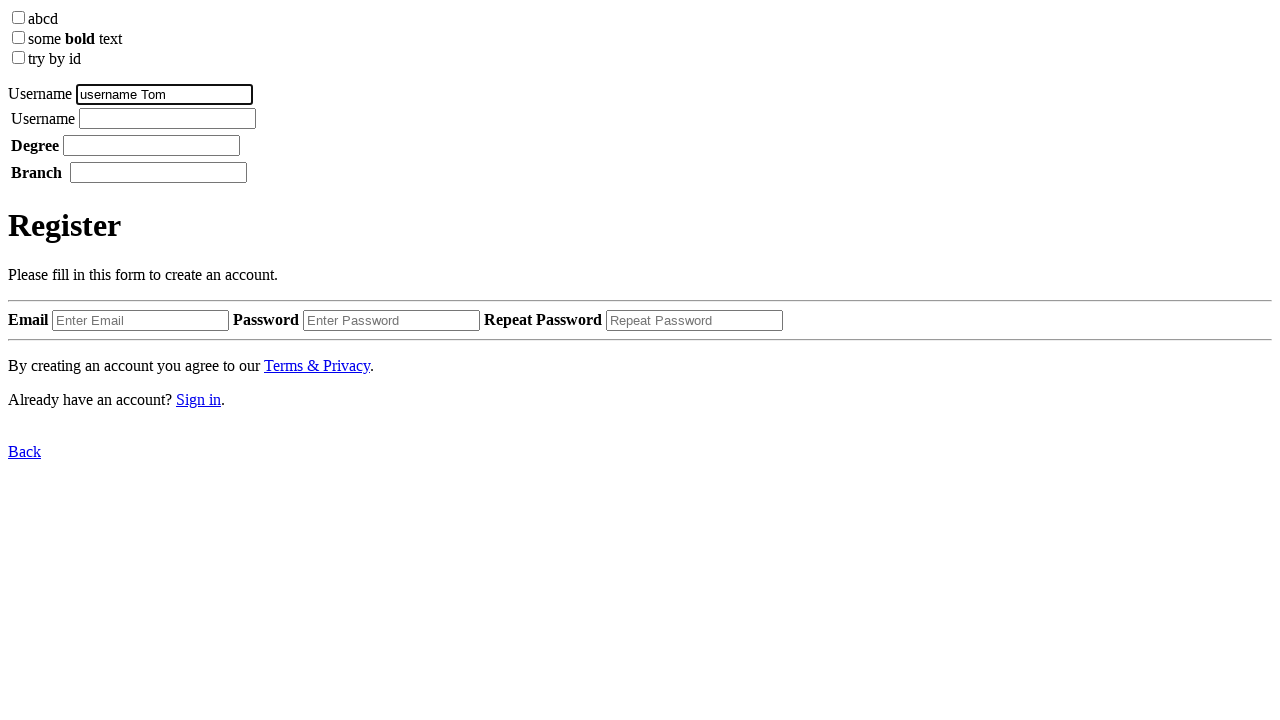

Pressed backspace key to delete last character
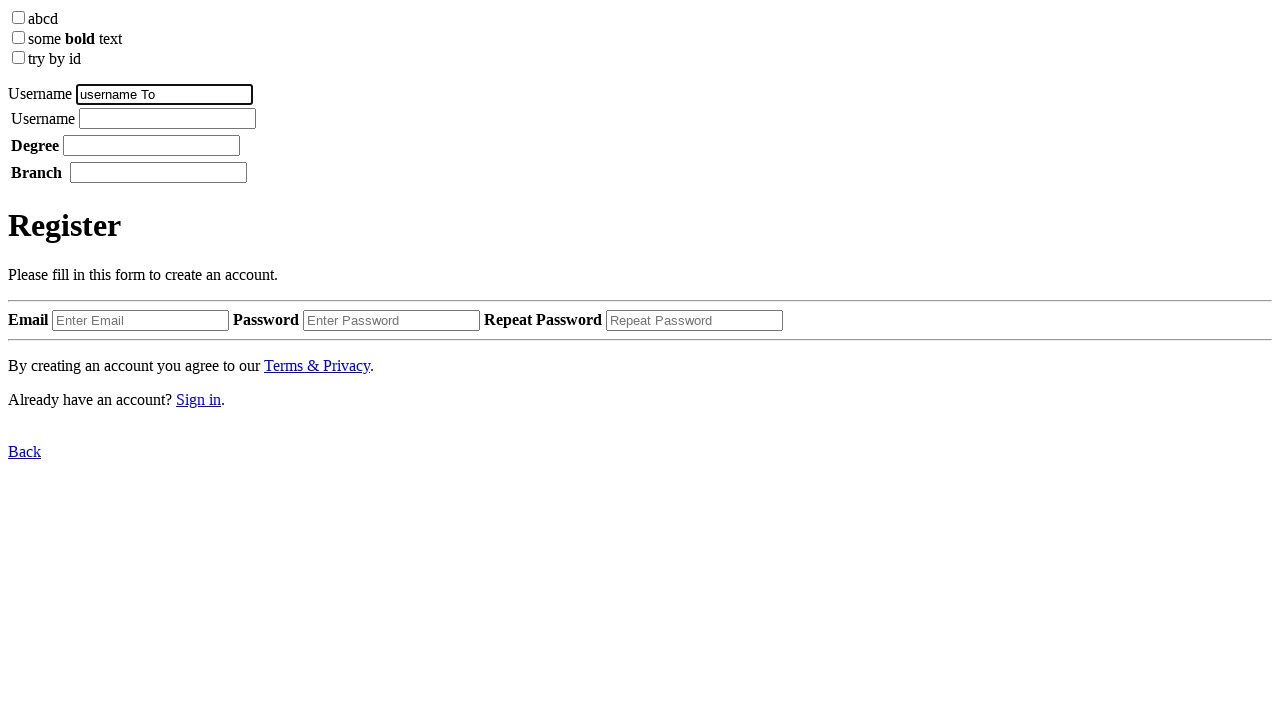

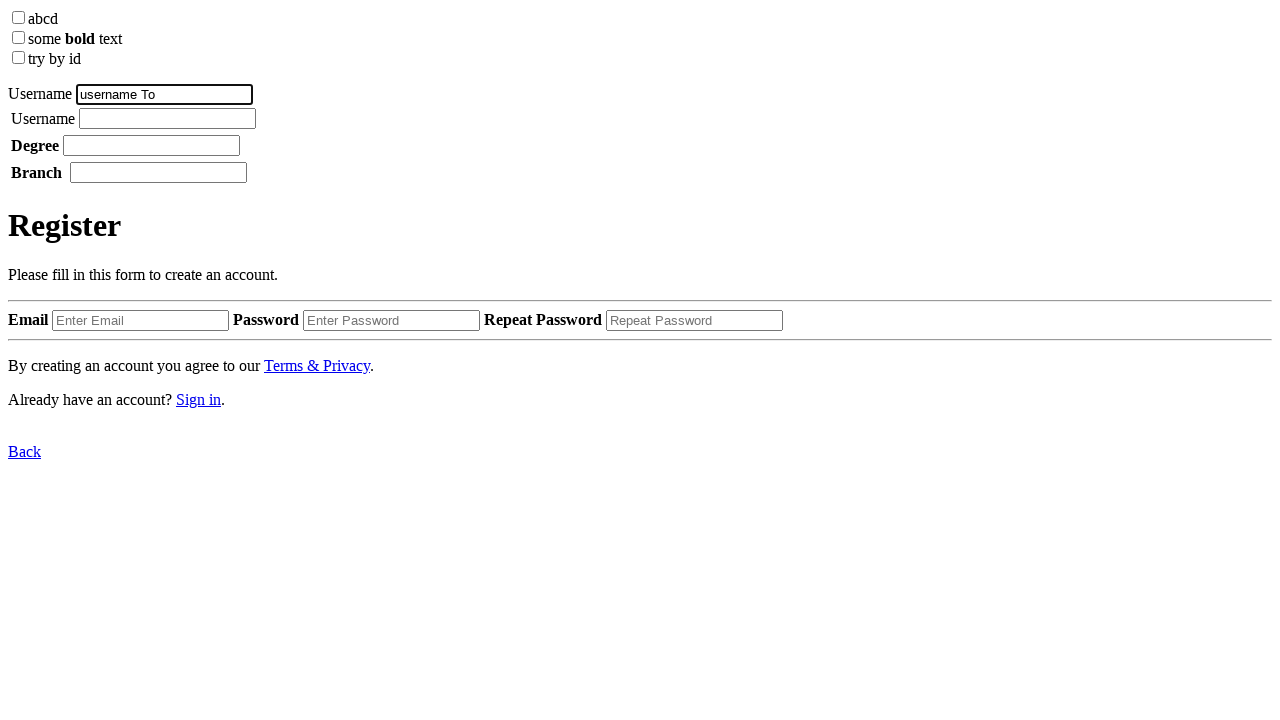